Tests the search functionality on the Cucumber Gherkin documentation website by clicking the search button, entering a search term, and verifying the results page displays correctly.

Starting URL: https://cucumber.io/docs/gherkin/

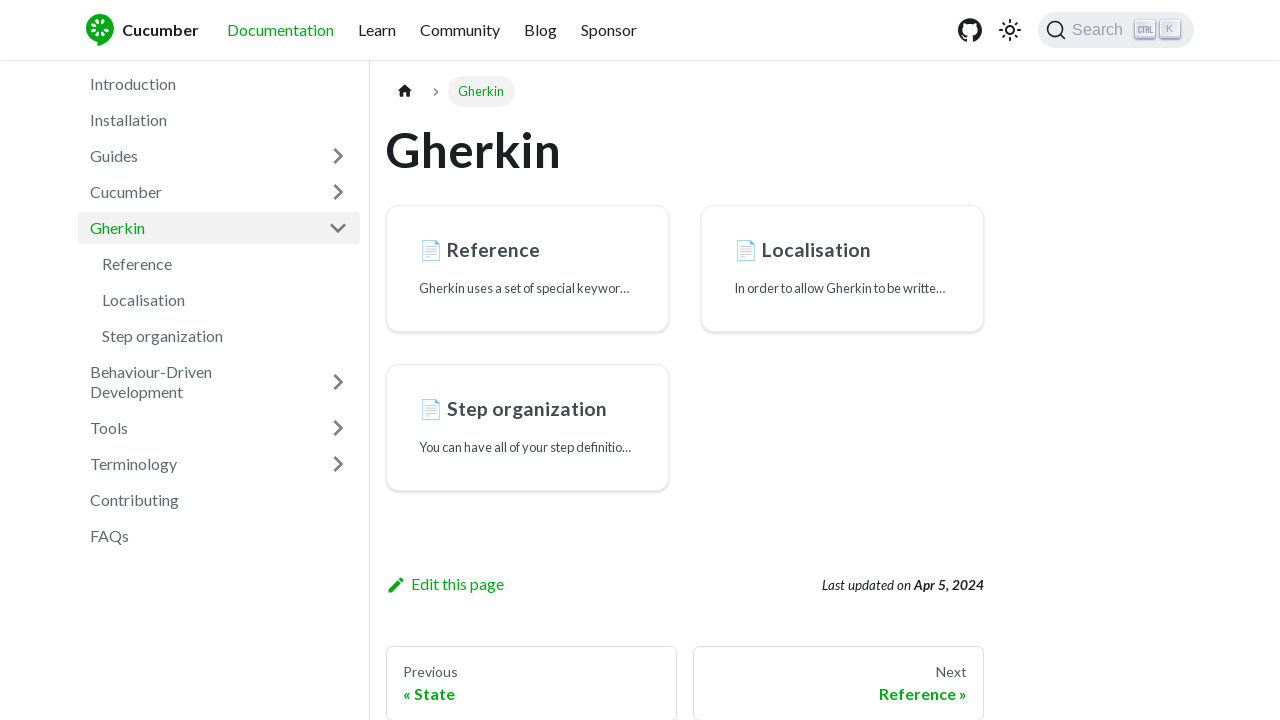

Clicked the search button on Gherkin documentation page at (1101, 30) on xpath=//span[@class='DocSearch-Button-Placeholder']
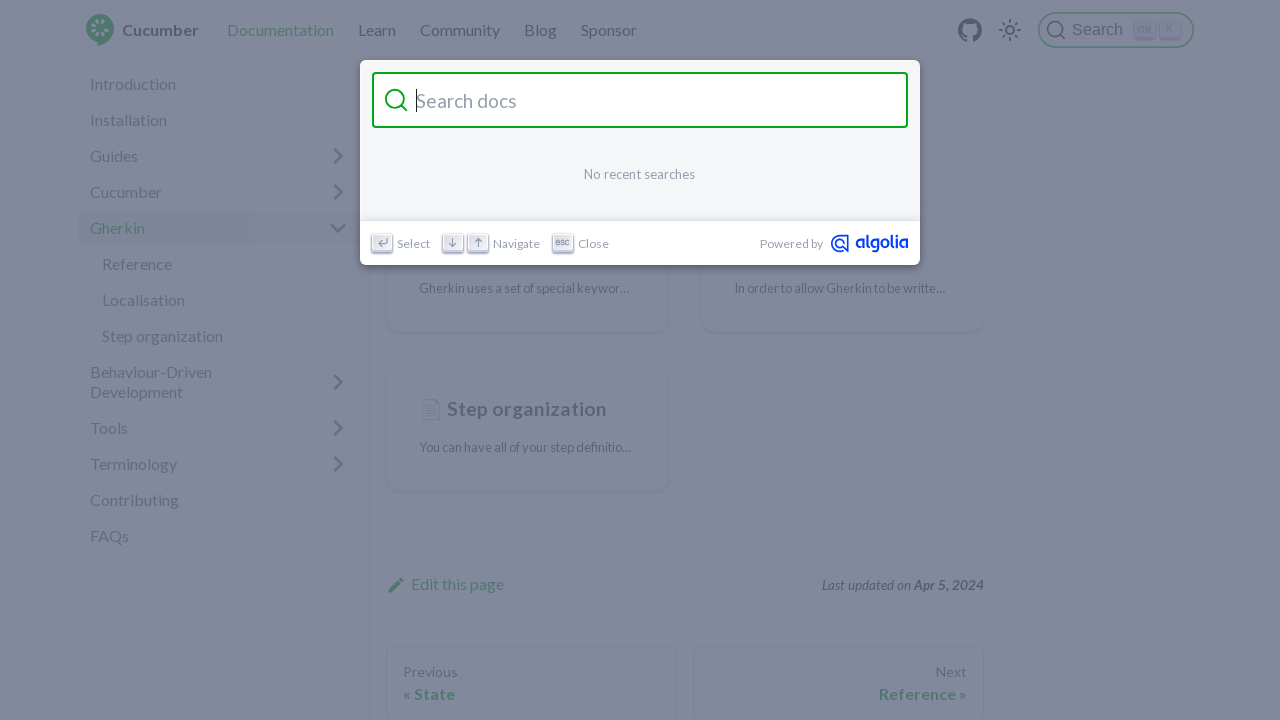

Entered 'Reference' in the search field on xpath=//input
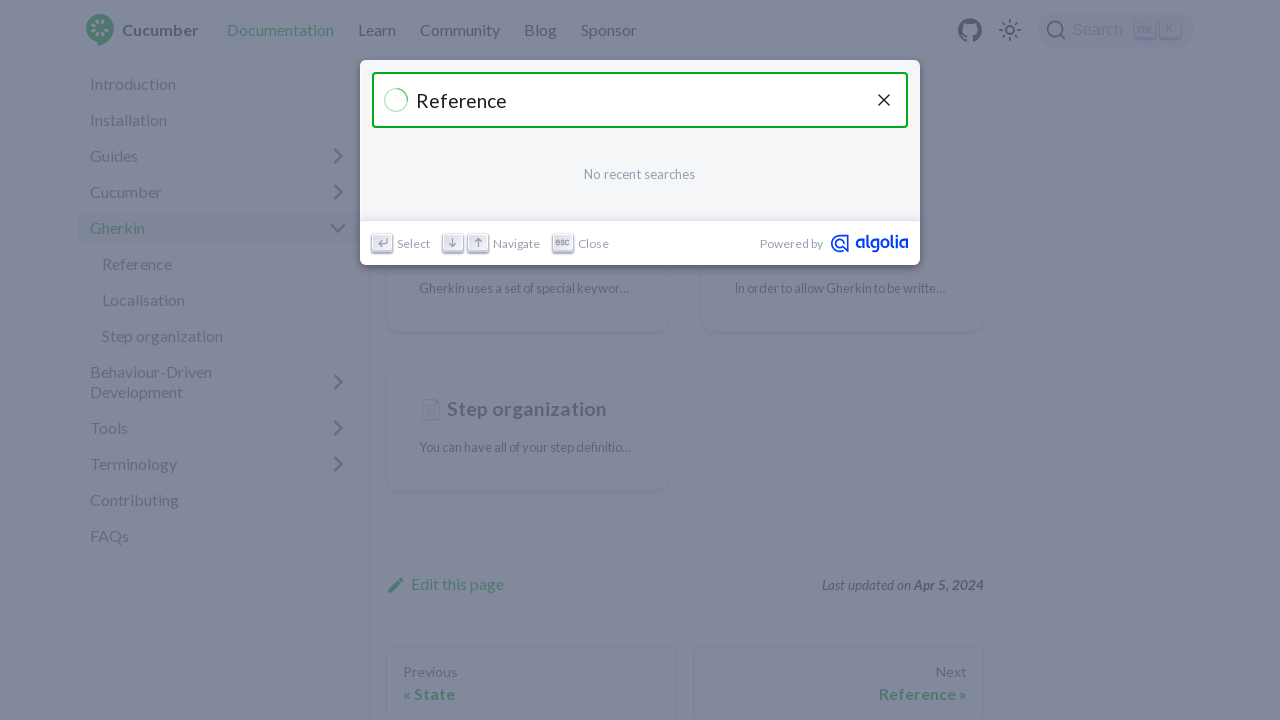

Waited for search suggestions to load
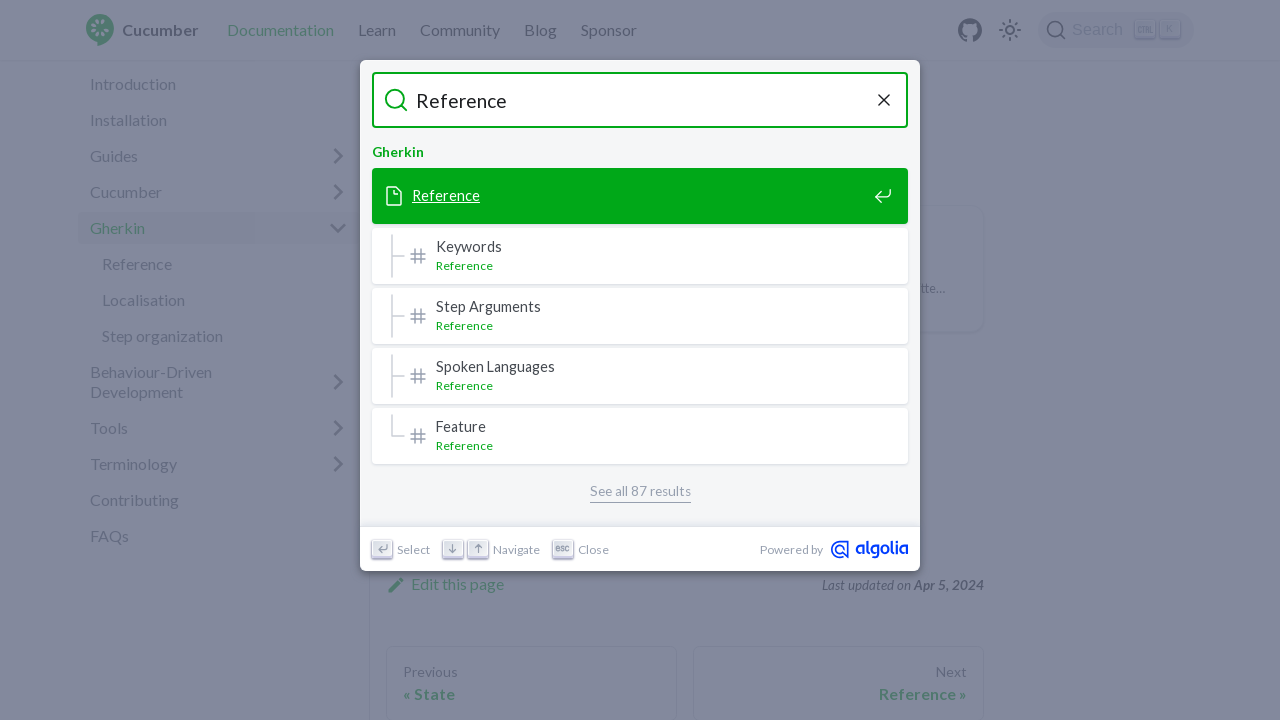

Pressed Enter to submit the search query on xpath=//input
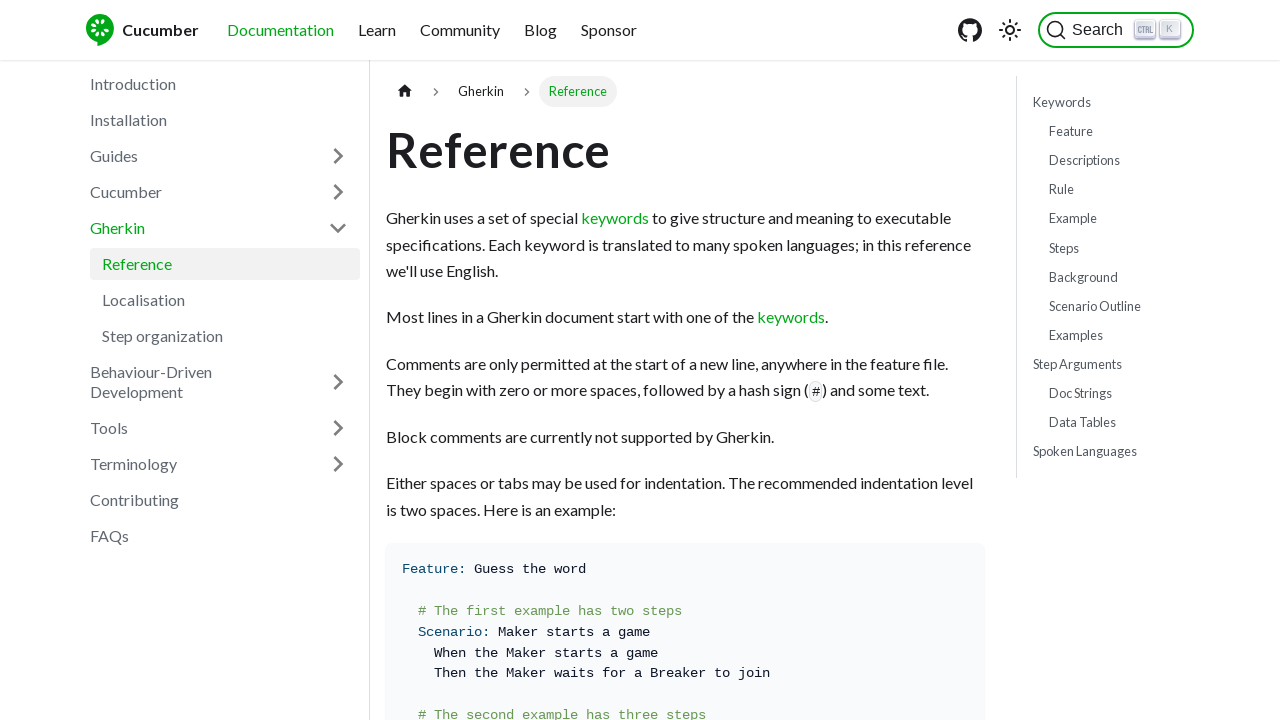

Search results page loaded with heading visible
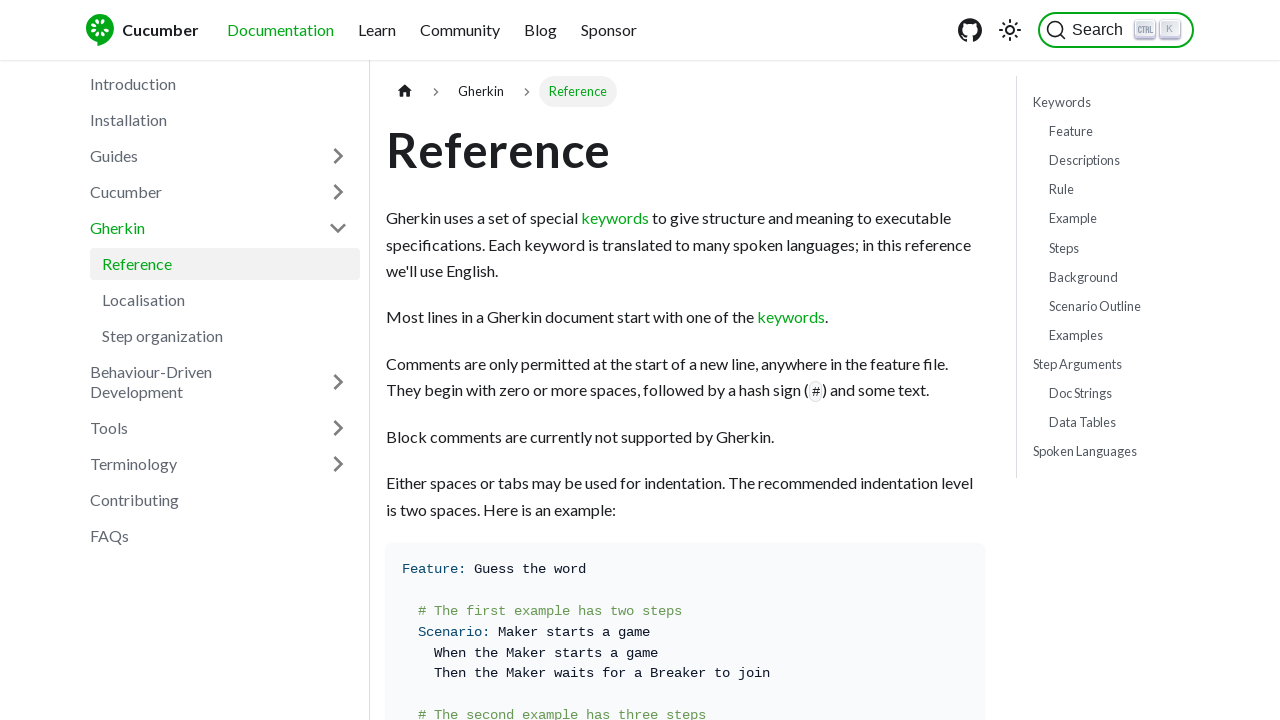

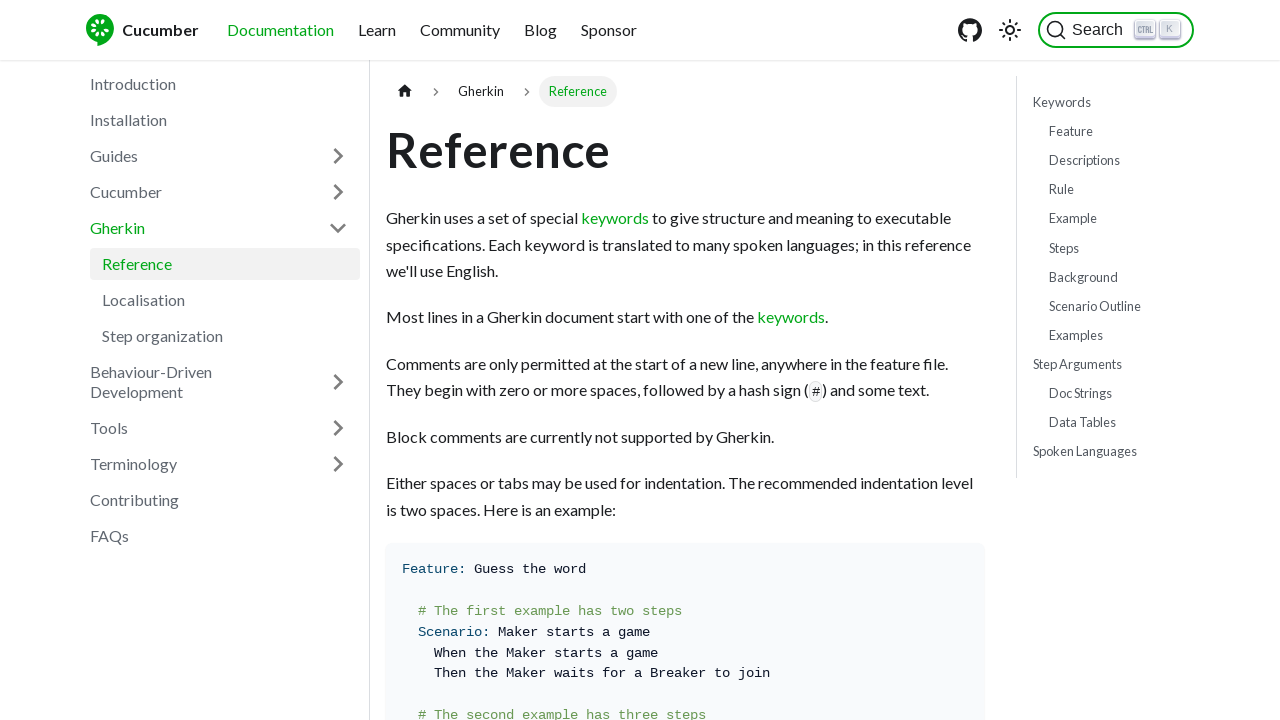